Tests dropdown selection functionality by selecting options using different methods: by index, by value, and by visible text

Starting URL: https://the-internet.herokuapp.com/dropdown

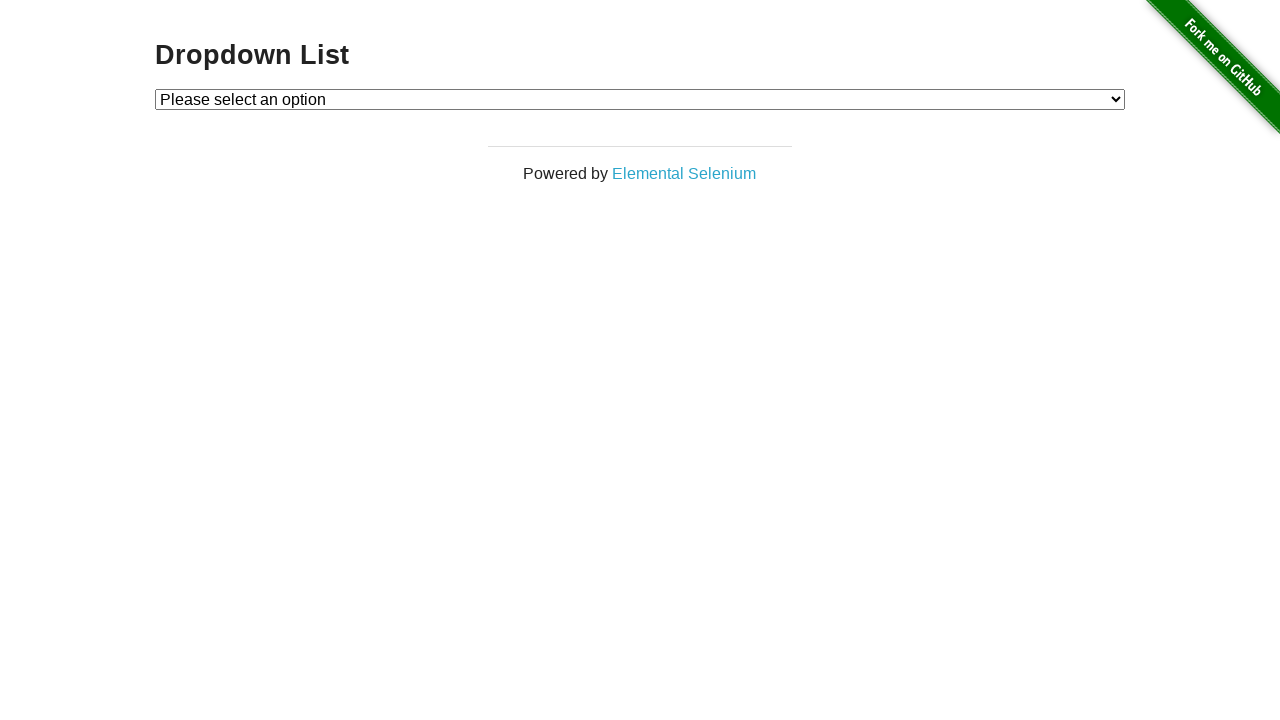

Located dropdown element with id 'dropdown'
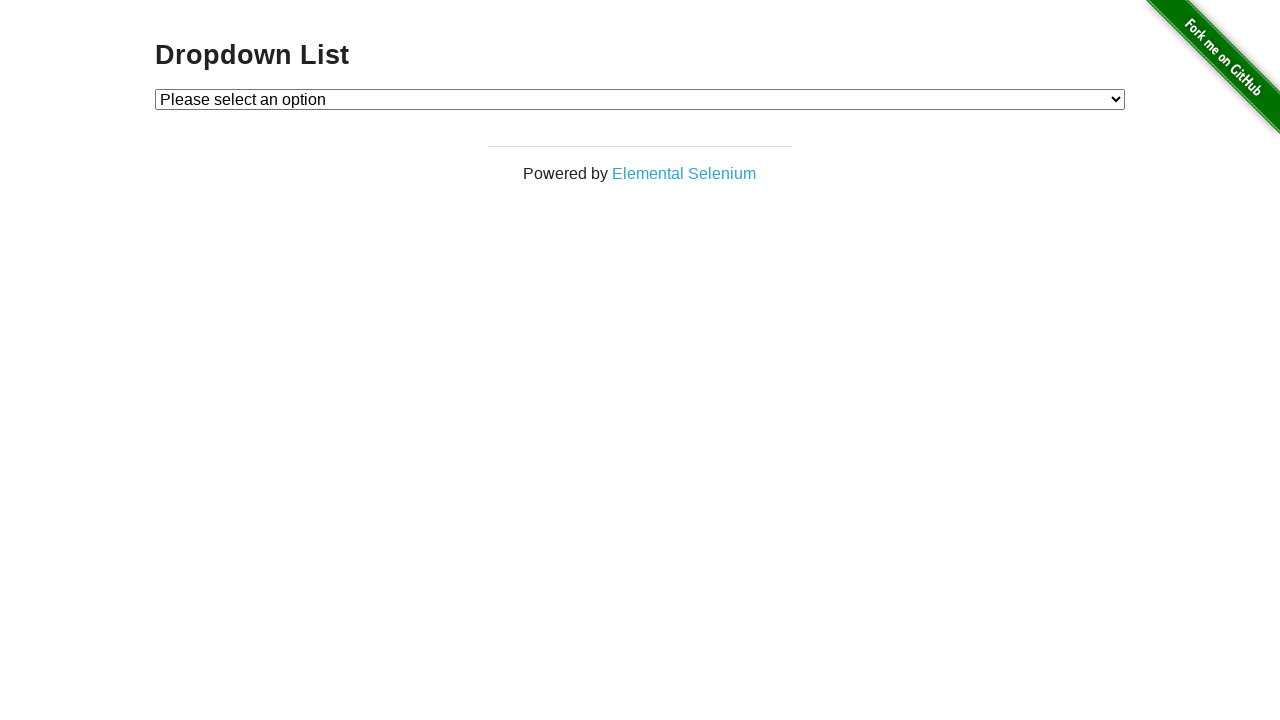

Selected Option 1 by index on select#dropdown
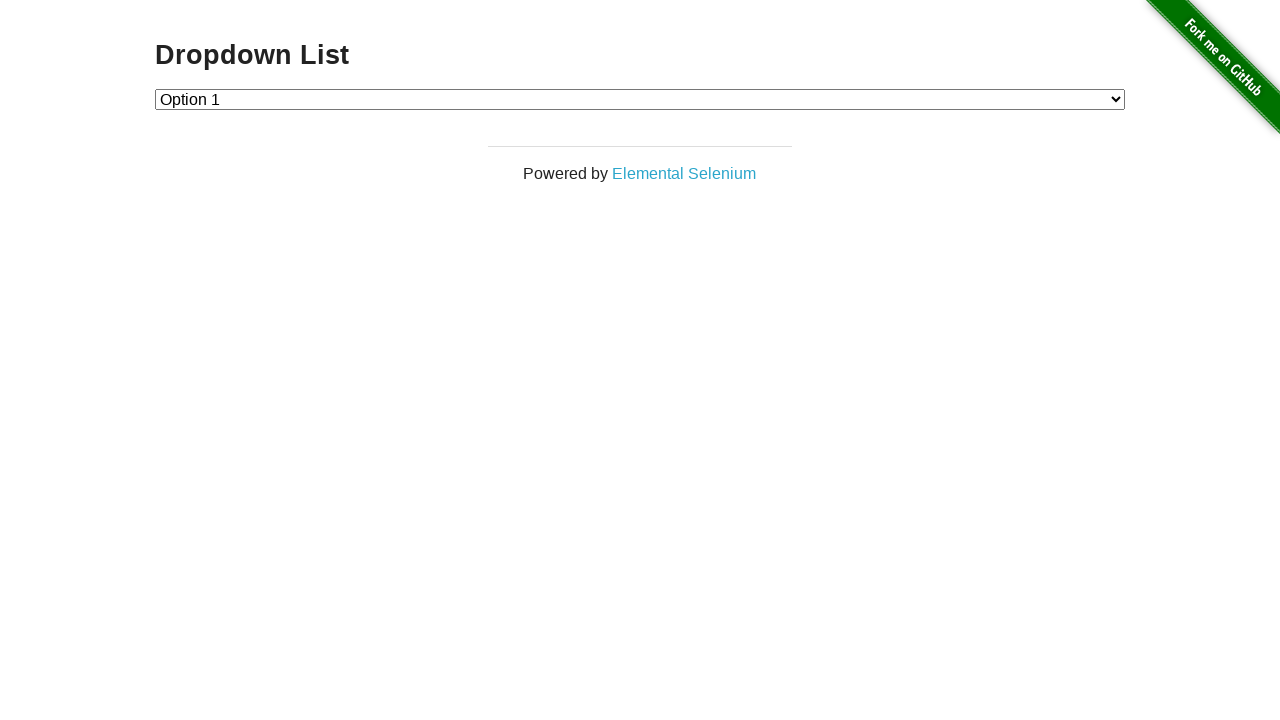

Retrieved selected option value
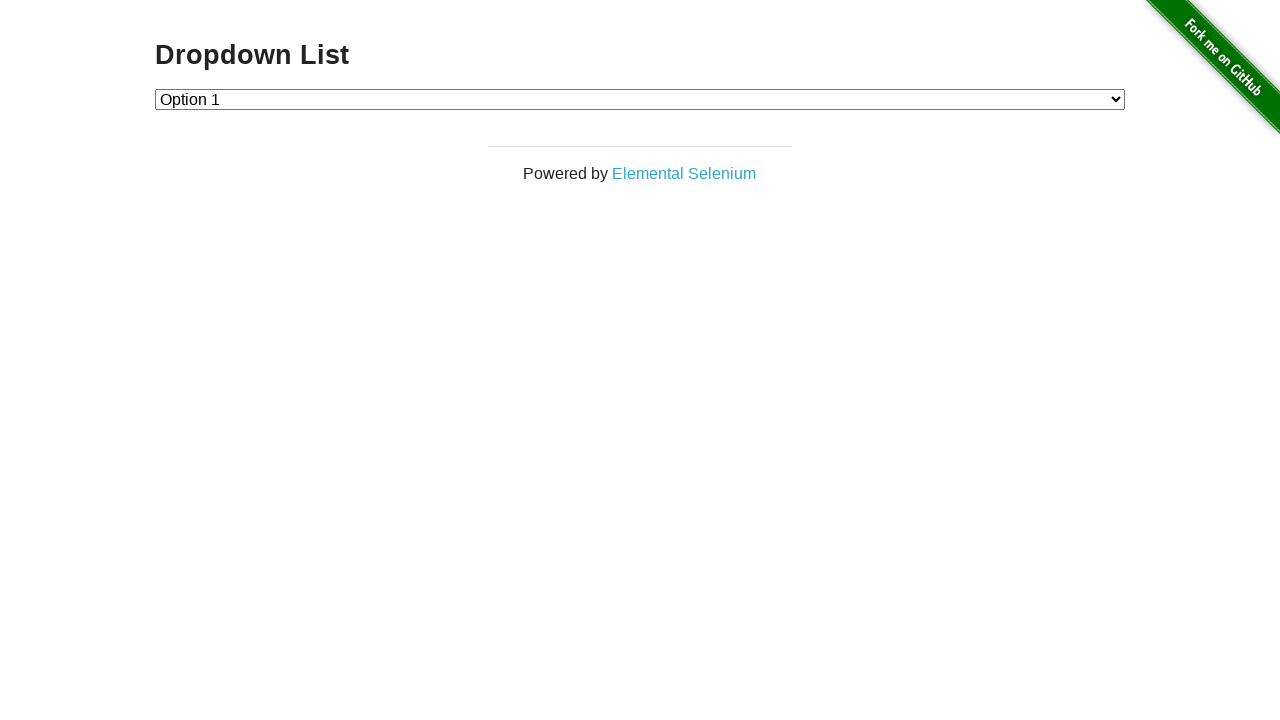

Printed selected option text for index selection
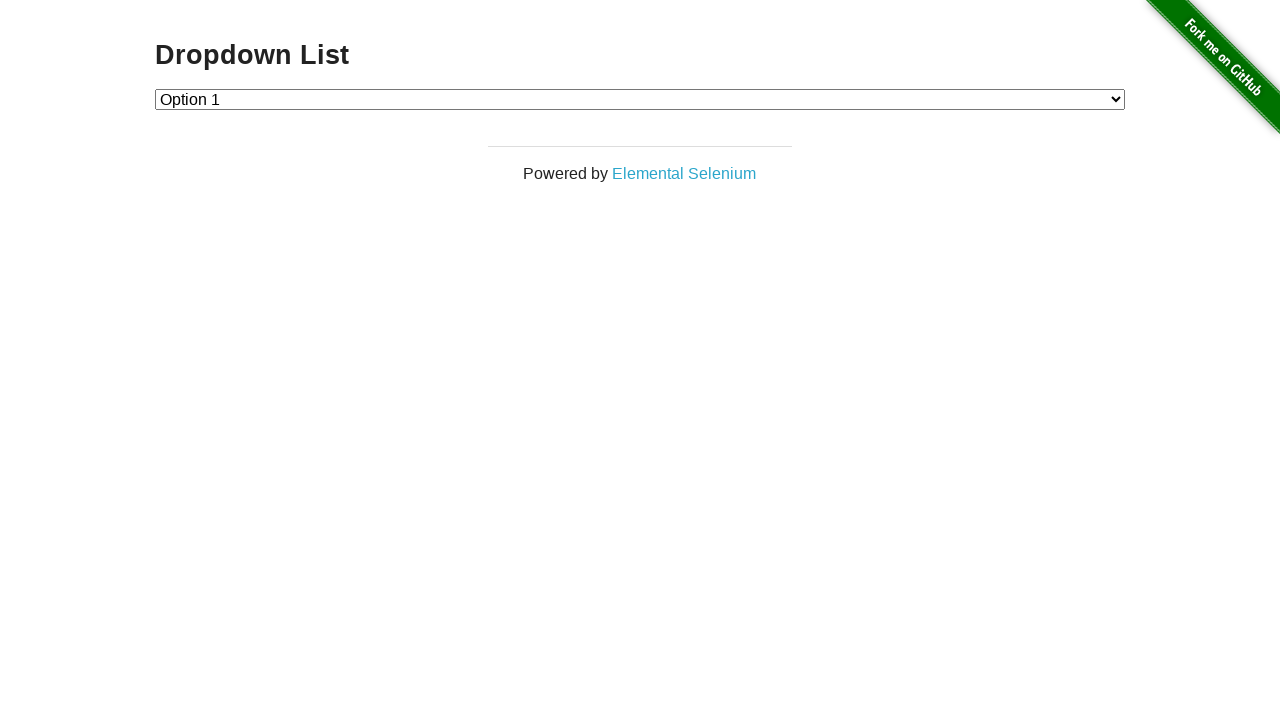

Selected Option 2 by value on select#dropdown
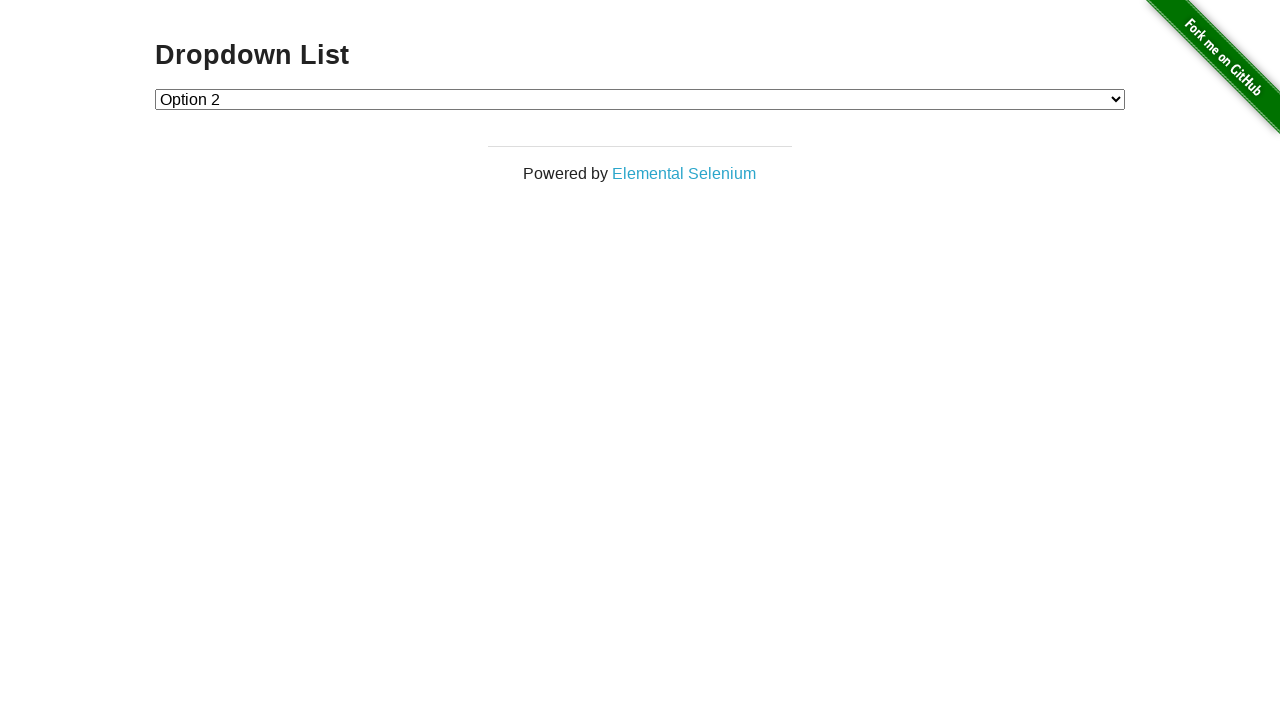

Retrieved selected option value
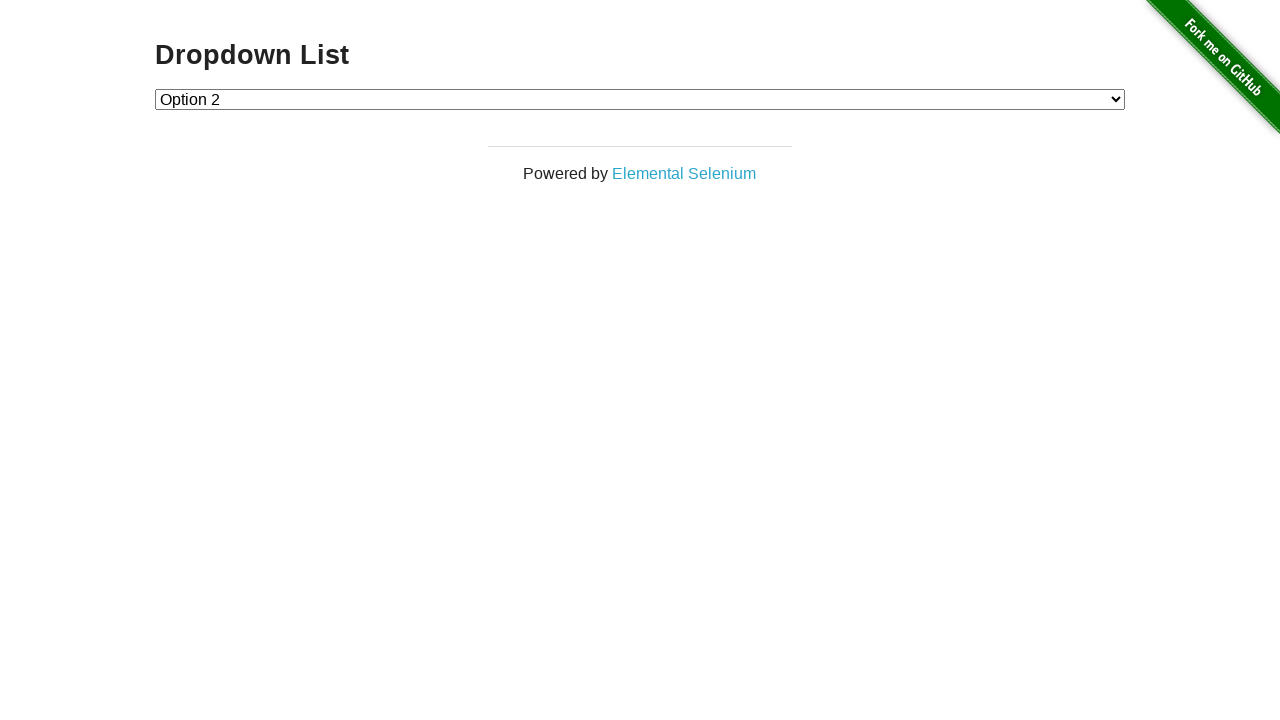

Printed selected option text for value selection
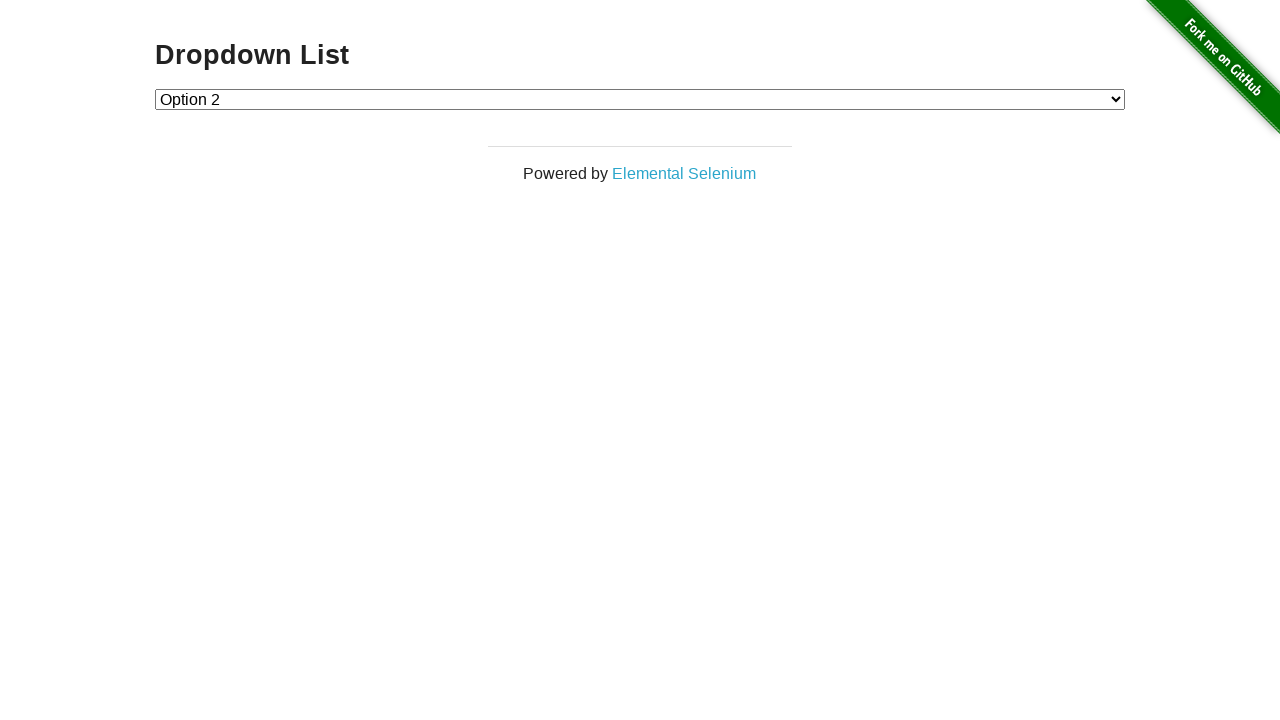

Selected Option 1 by visible text label on select#dropdown
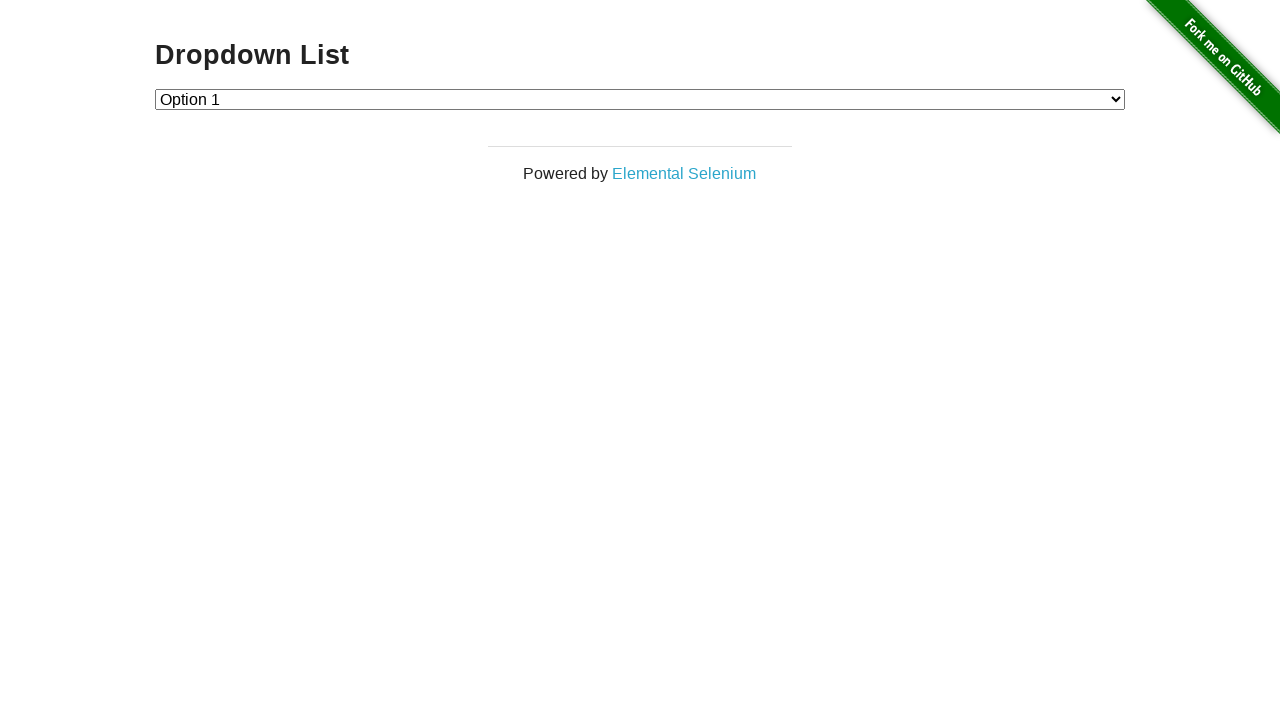

Retrieved selected option value
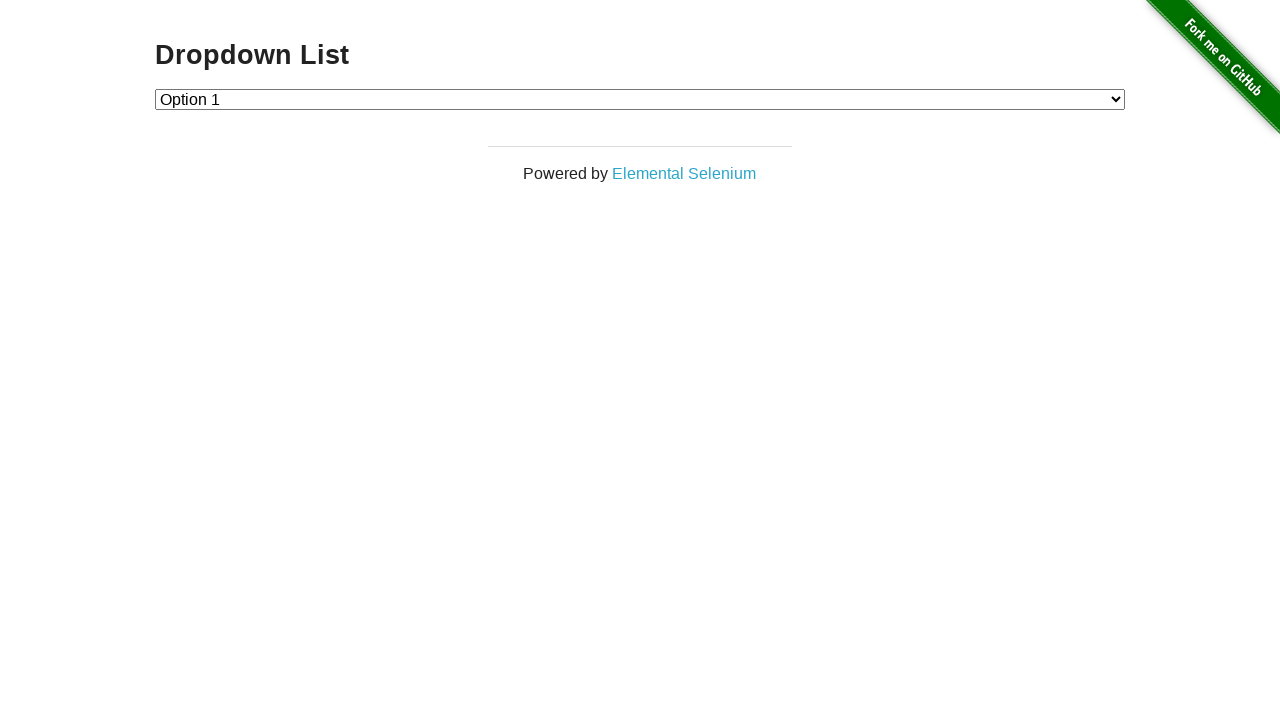

Printed selected option text for label selection
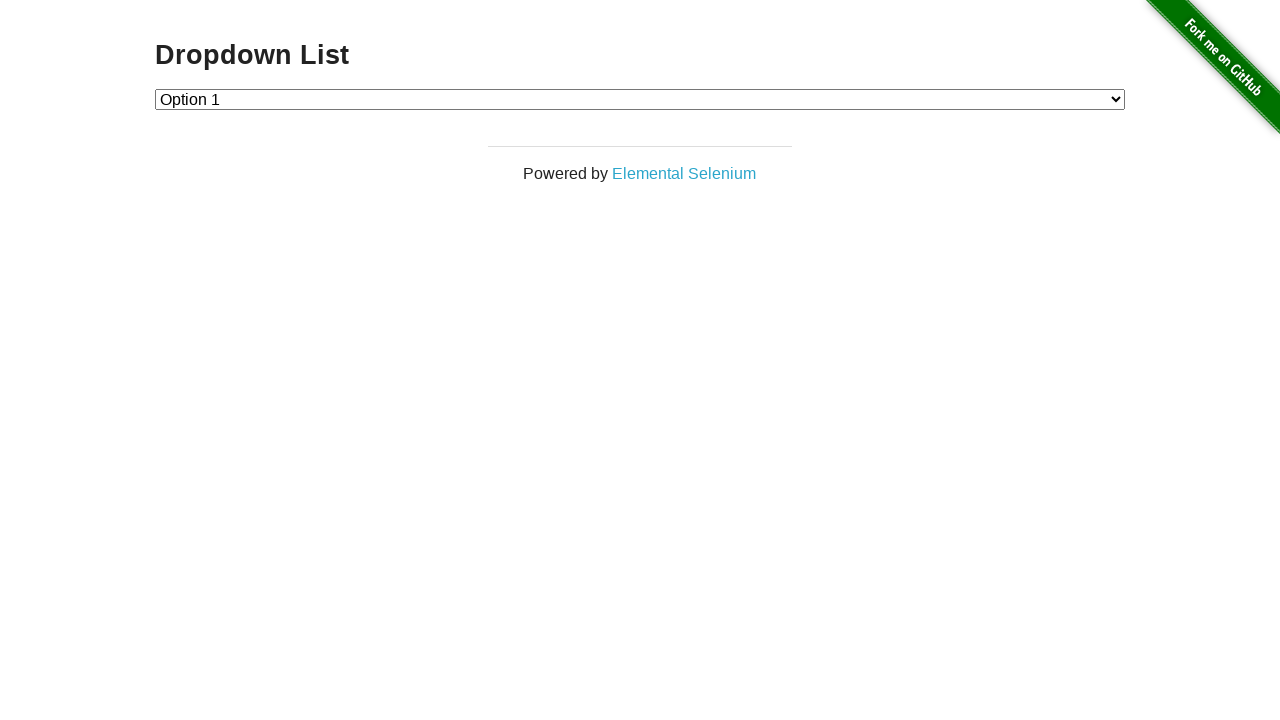

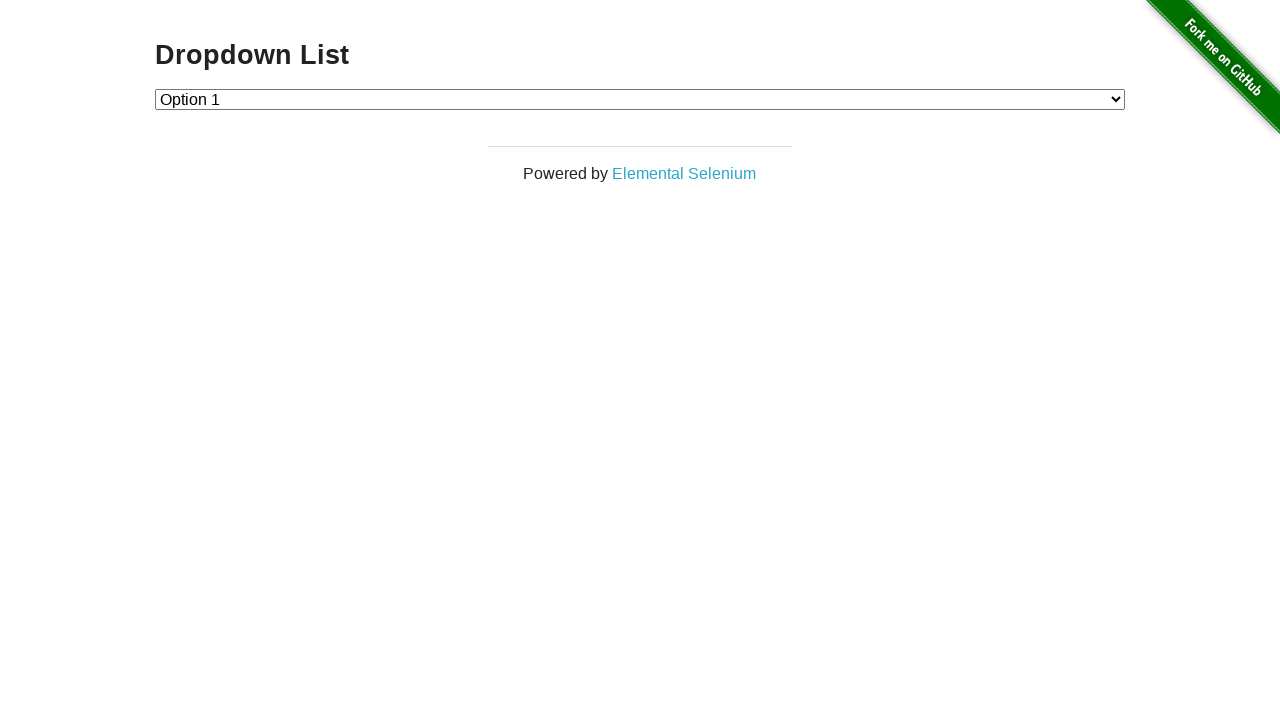